Reads two numbers from the page, calculates their sum, selects the result from a dropdown list, and submits.

Starting URL: http://suninjuly.github.io/selects1.html

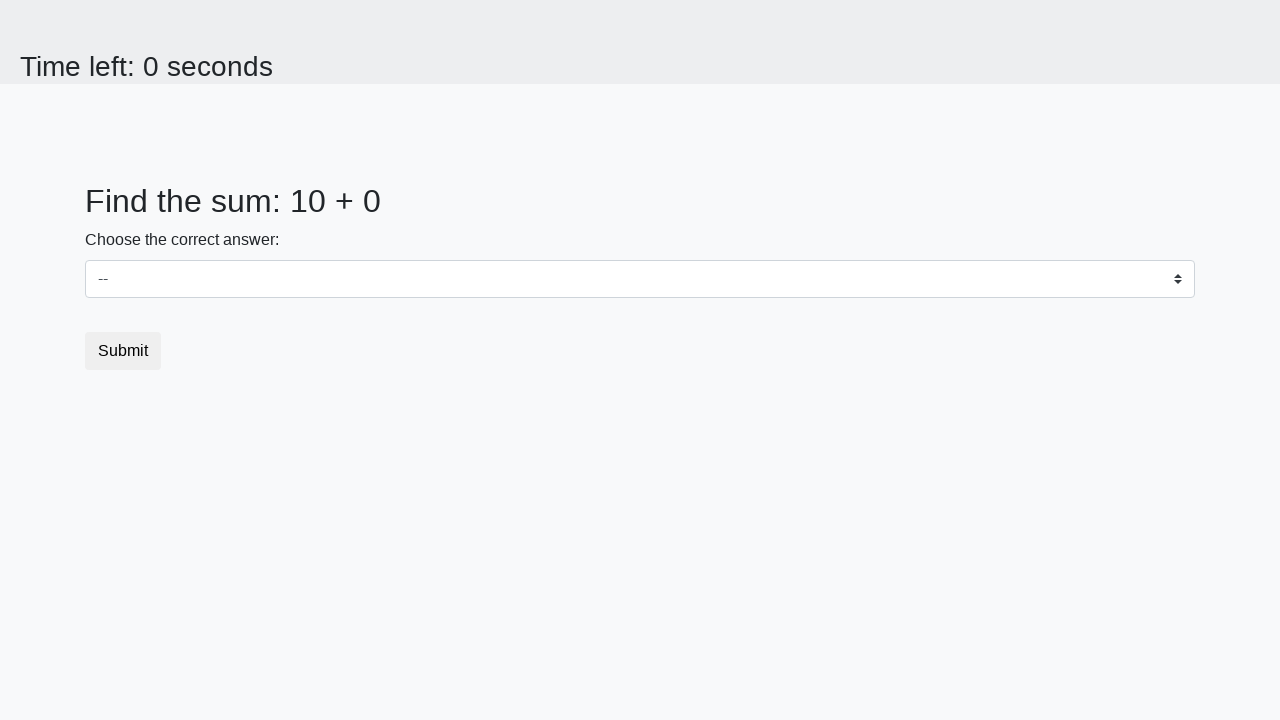

Retrieved first number from #num1 element
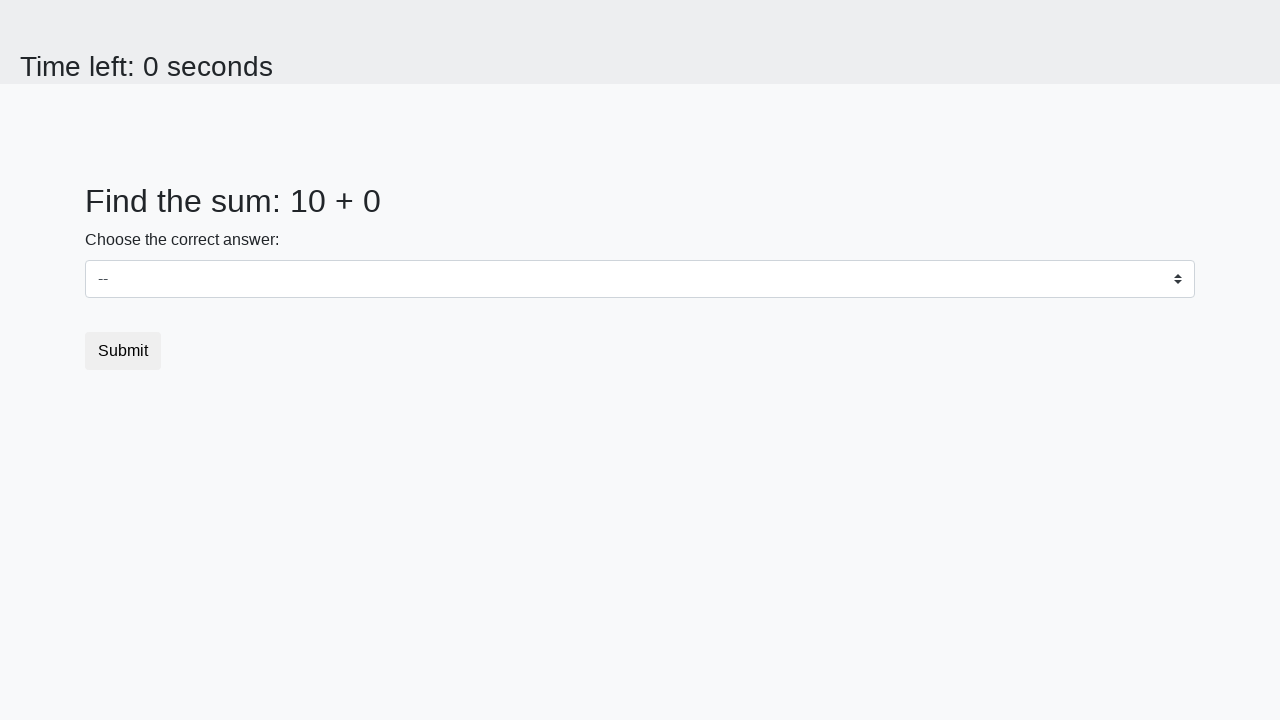

Retrieved second number from #num2 element
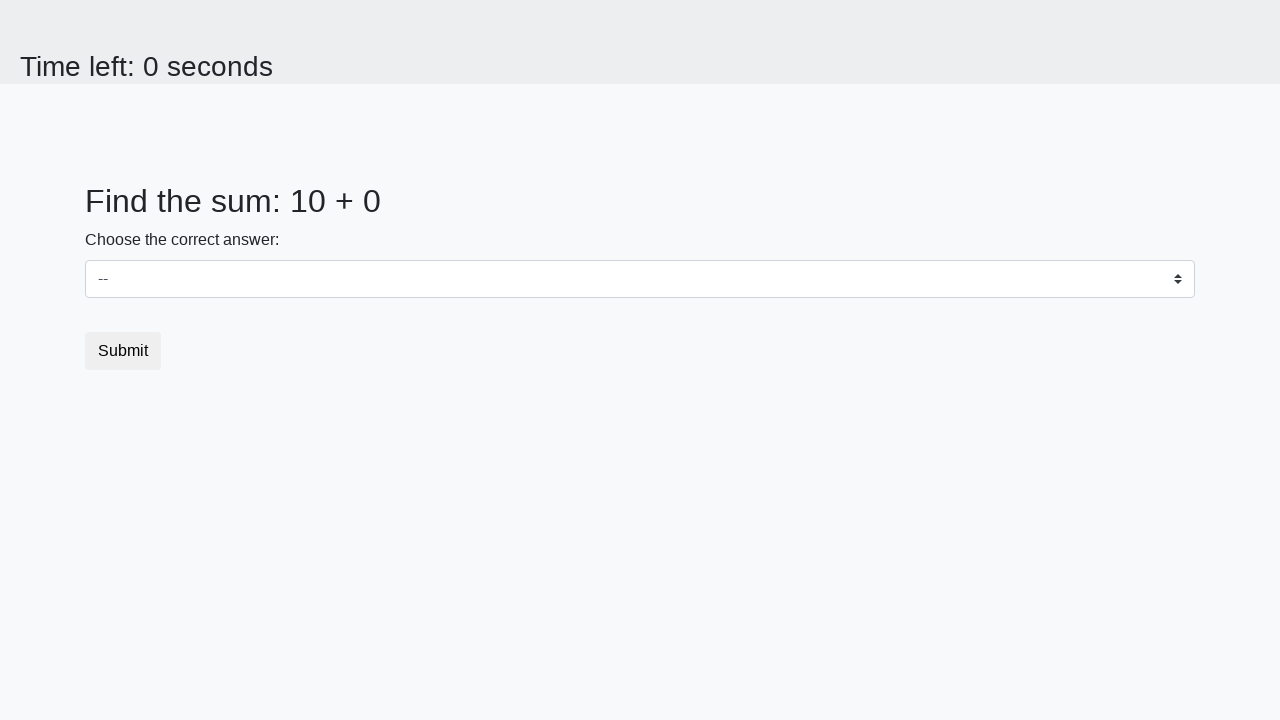

Calculated sum: 10 + 0 = 10
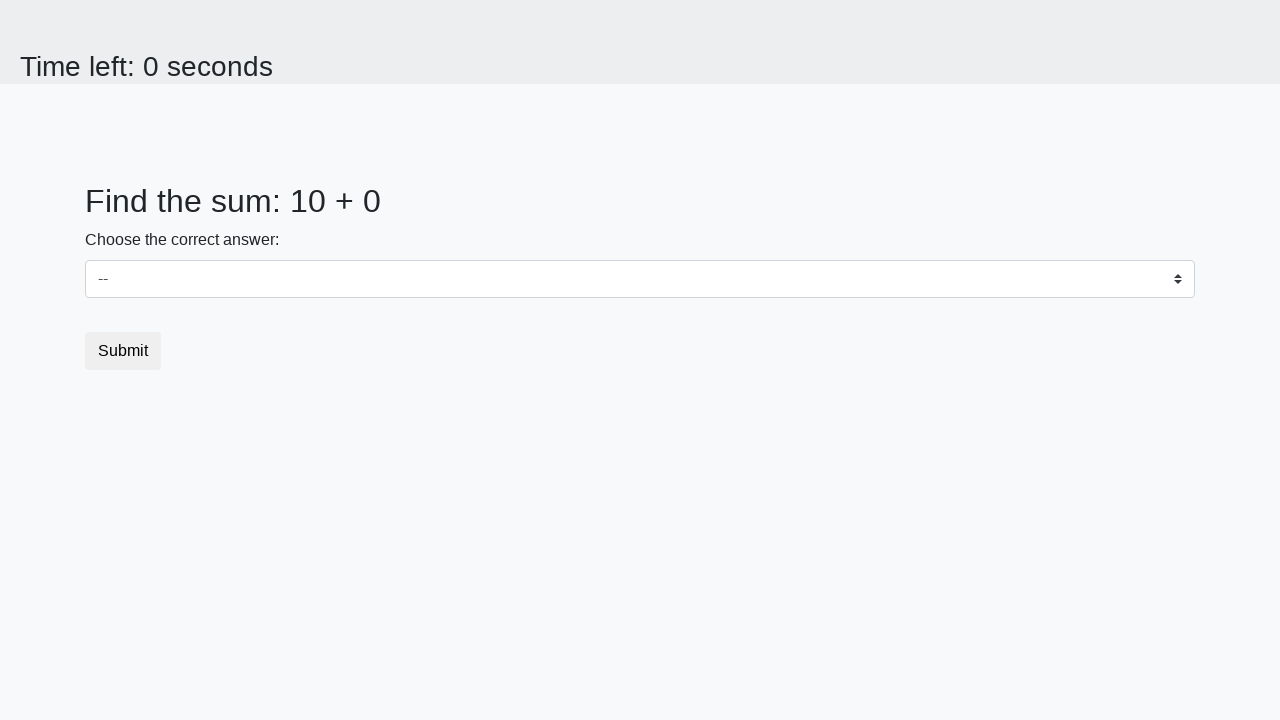

Selected calculated result '10' from dropdown on select
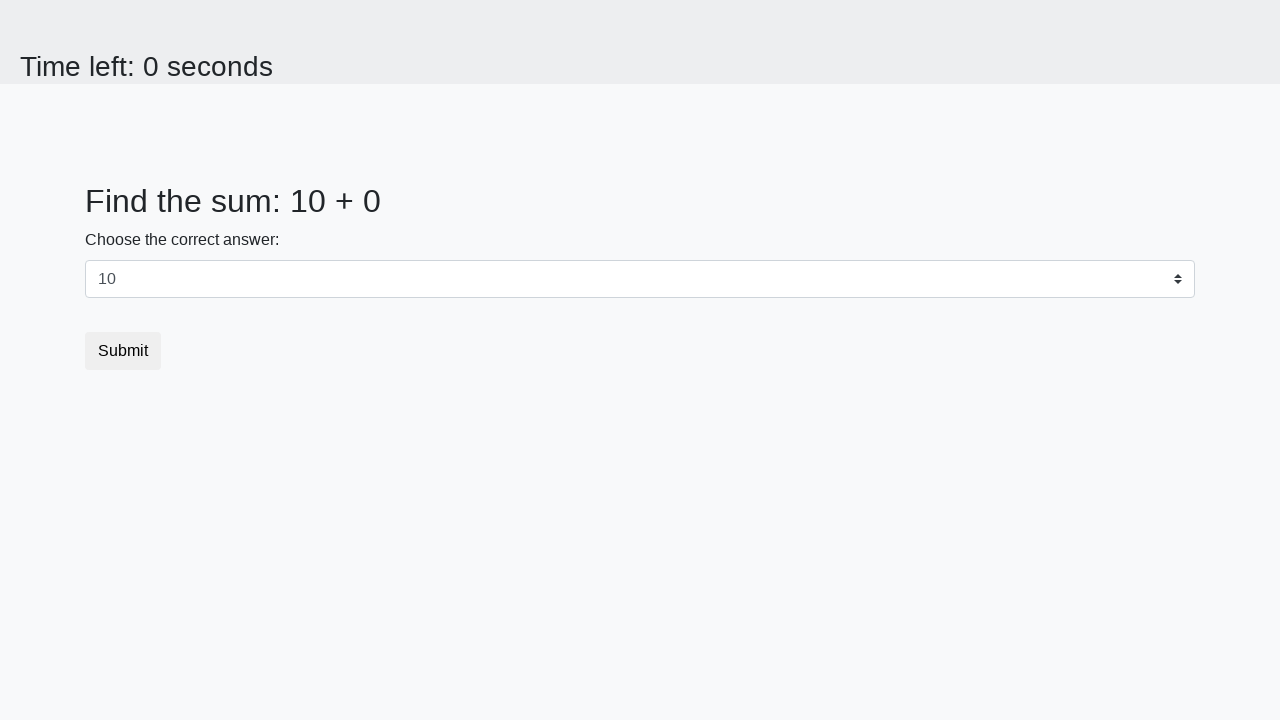

Clicked submit button at (123, 351) on xpath=//button
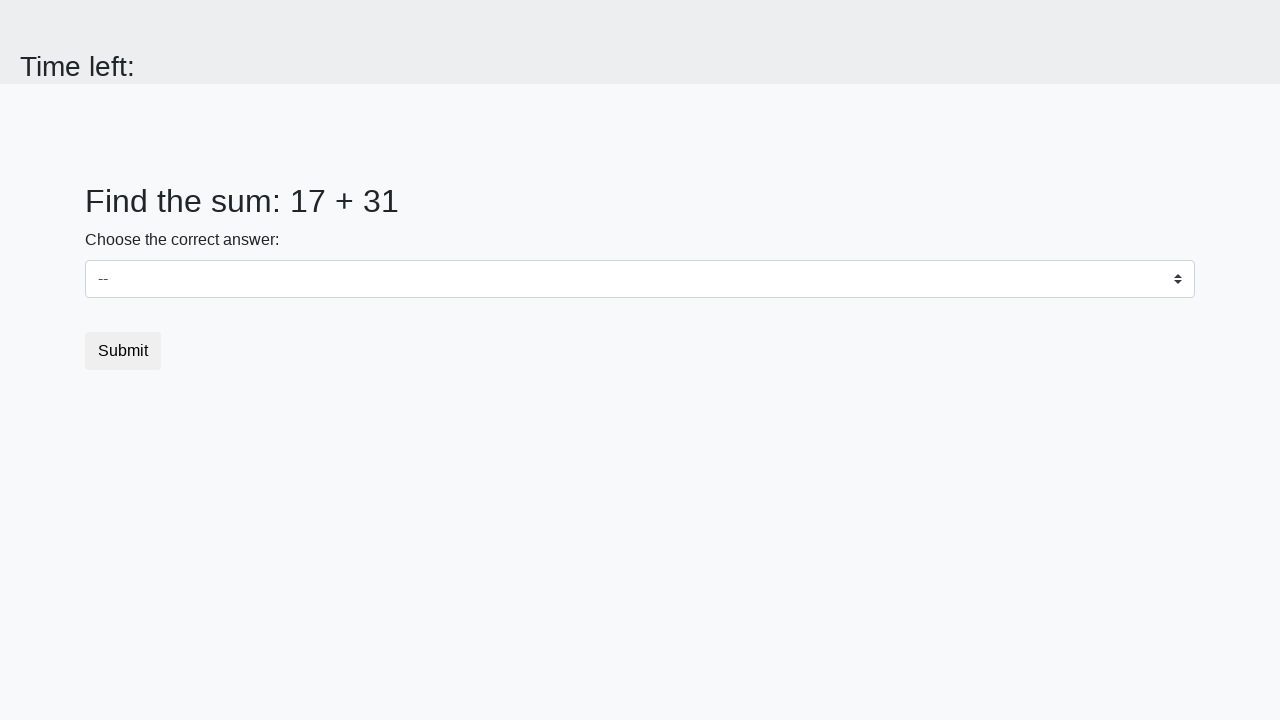

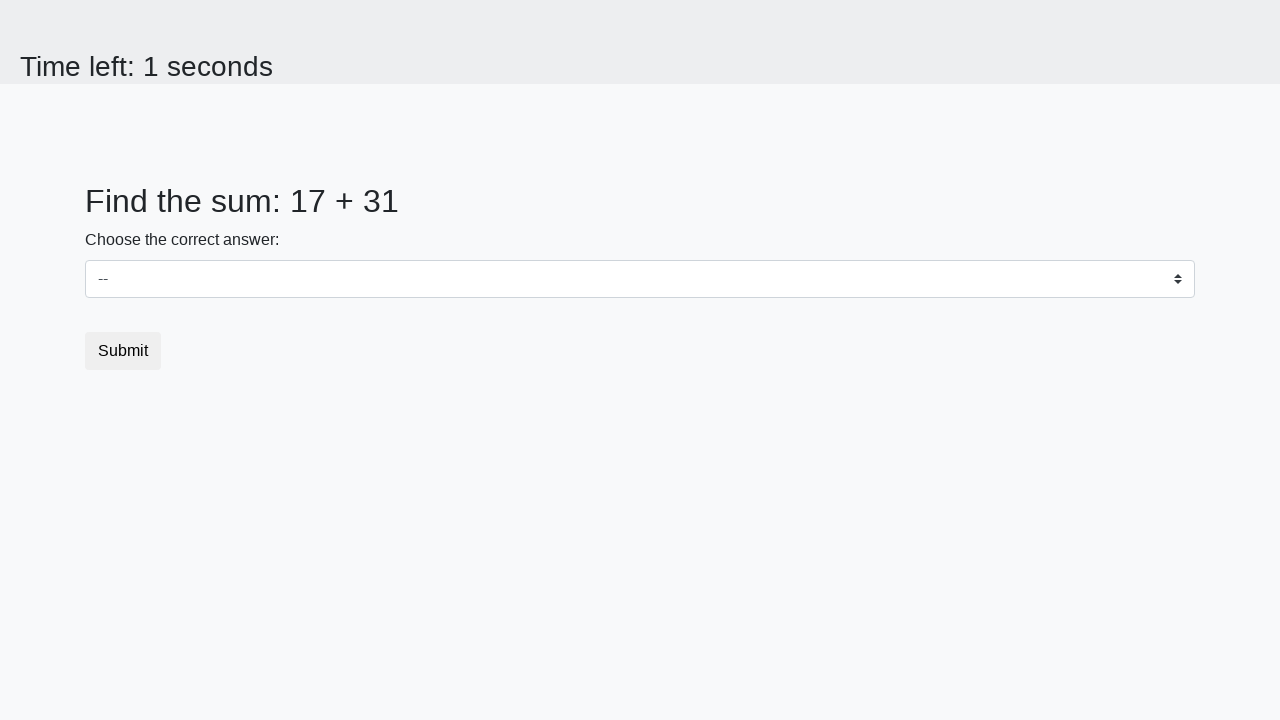